Tests adding a product to cart from the recommended items section on the homepage and verifying it appears in cart

Starting URL: https://www.automationexercise.com/

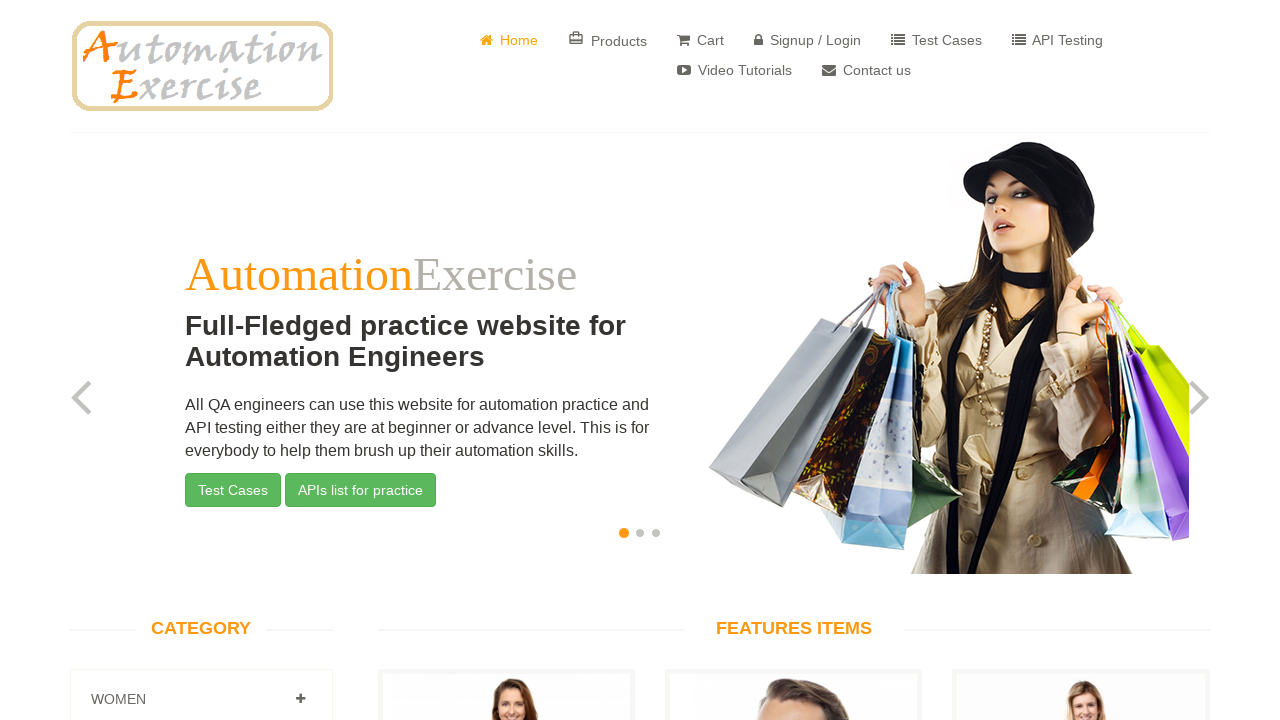

Homepage loaded - website logo visible
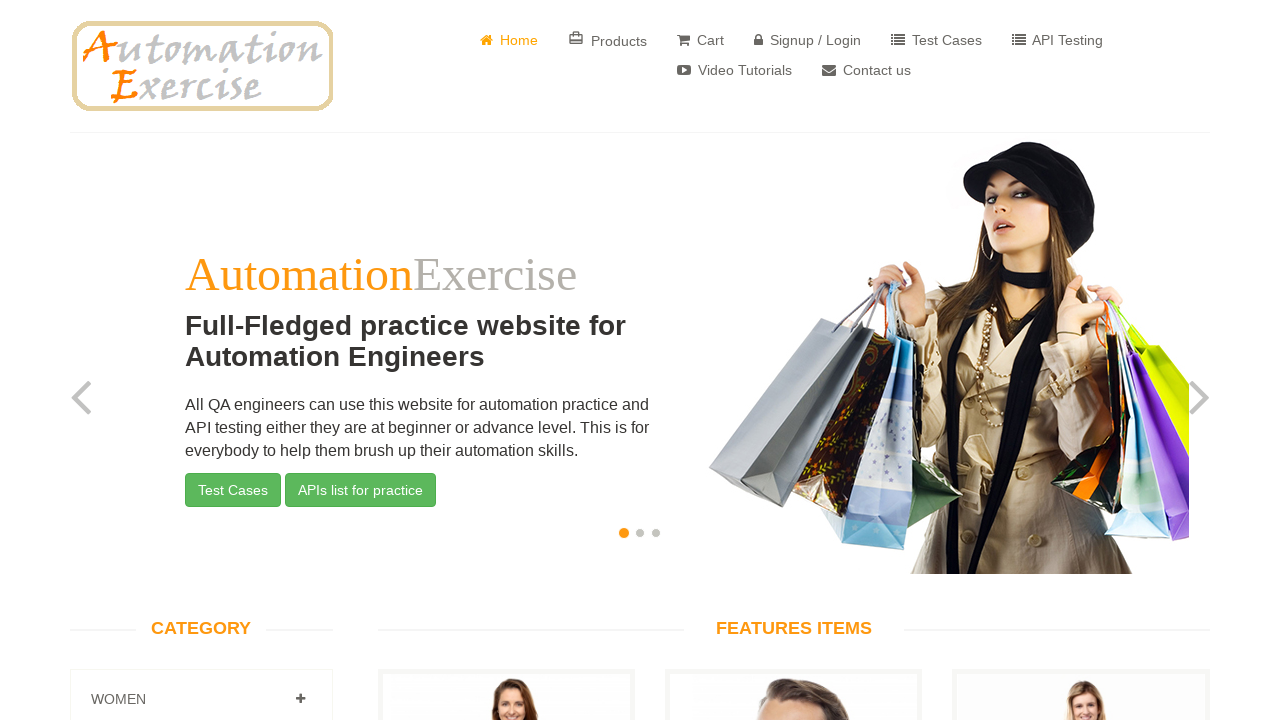

Recommended items section is visible on homepage
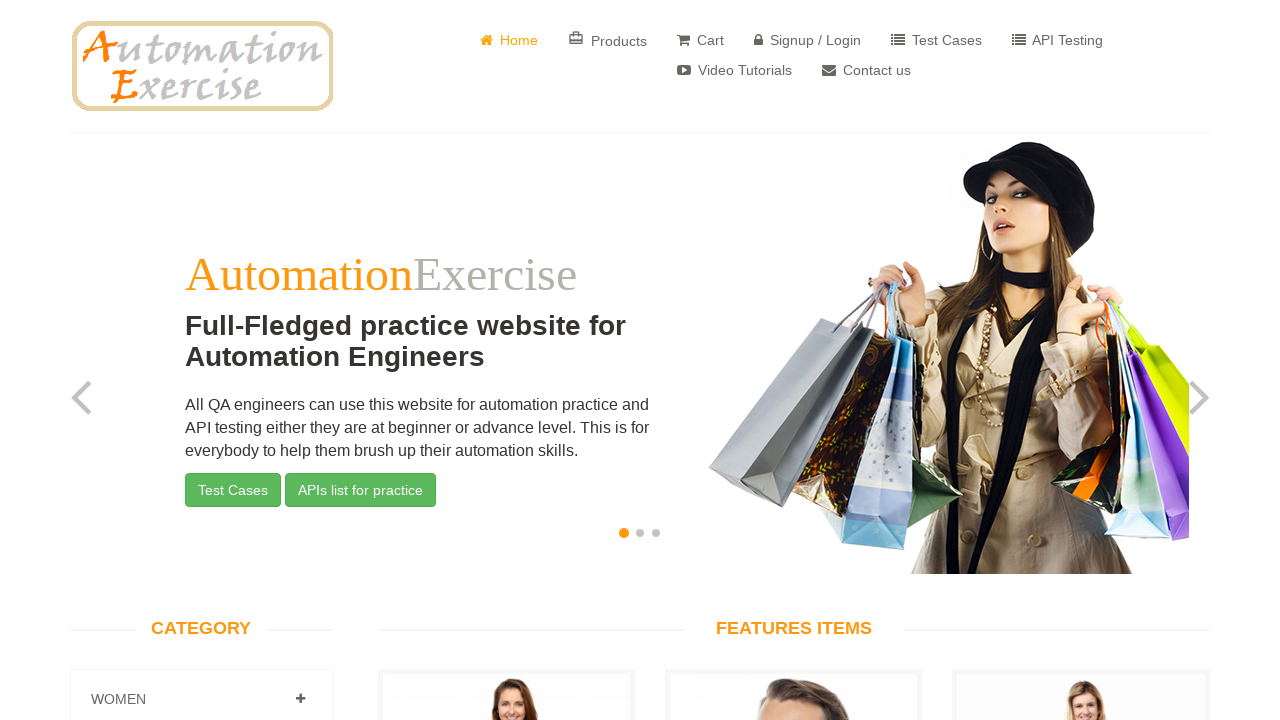

Added first recommended product to cart at (506, 349) on div.recommended_items a[class="btn btn-default add-to-cart"] >> nth=0
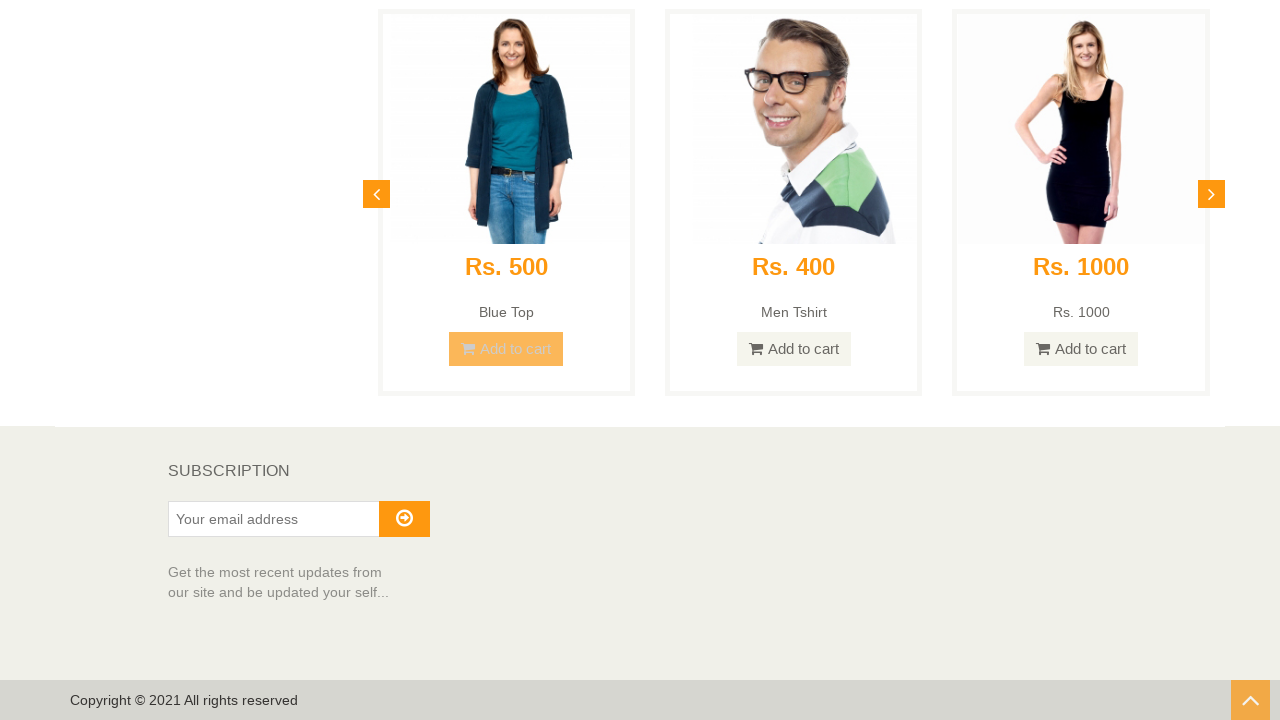

Clicked View Cart button at (640, 242) on xpath=//*[contains(text(),"View Cart")]
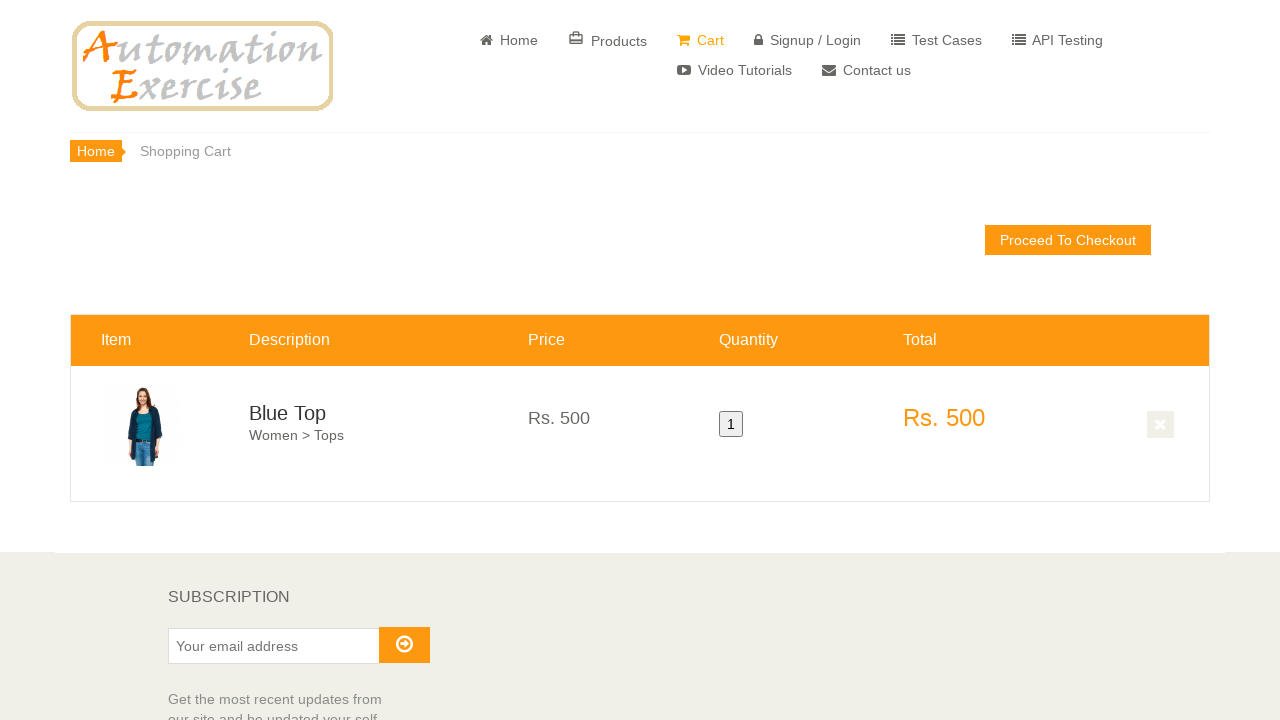

Product verified in cart - product row element loaded
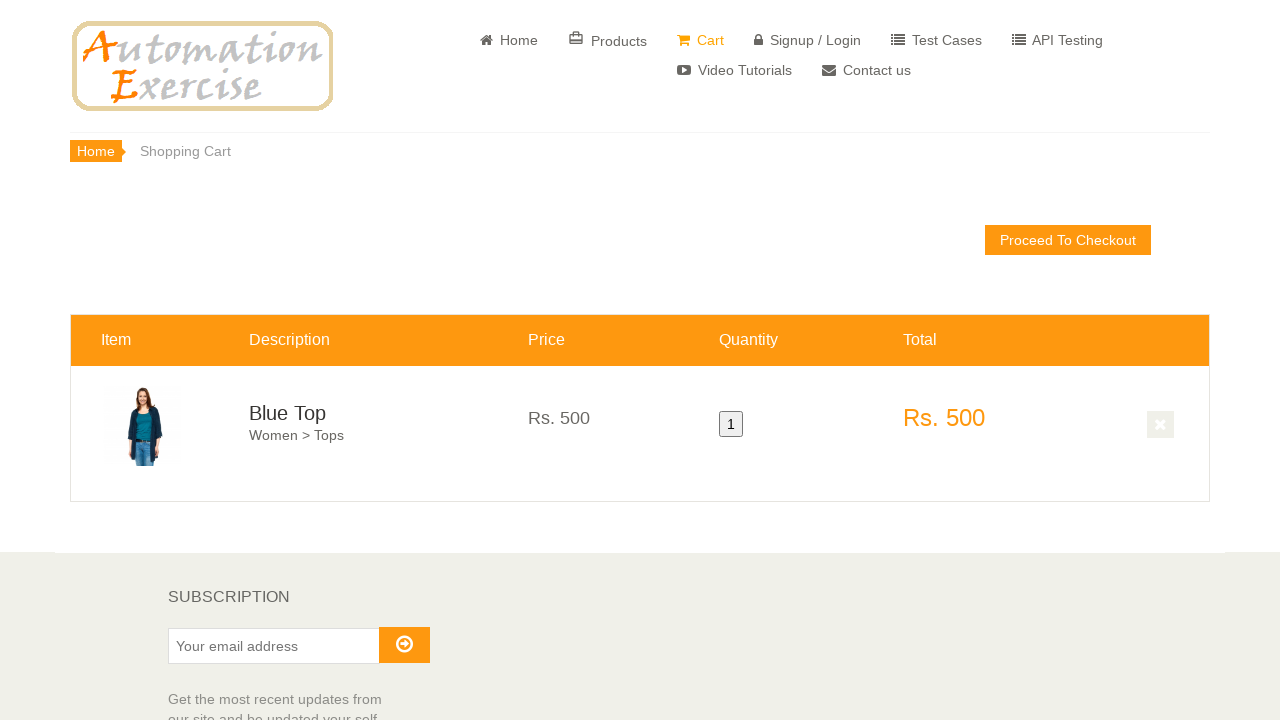

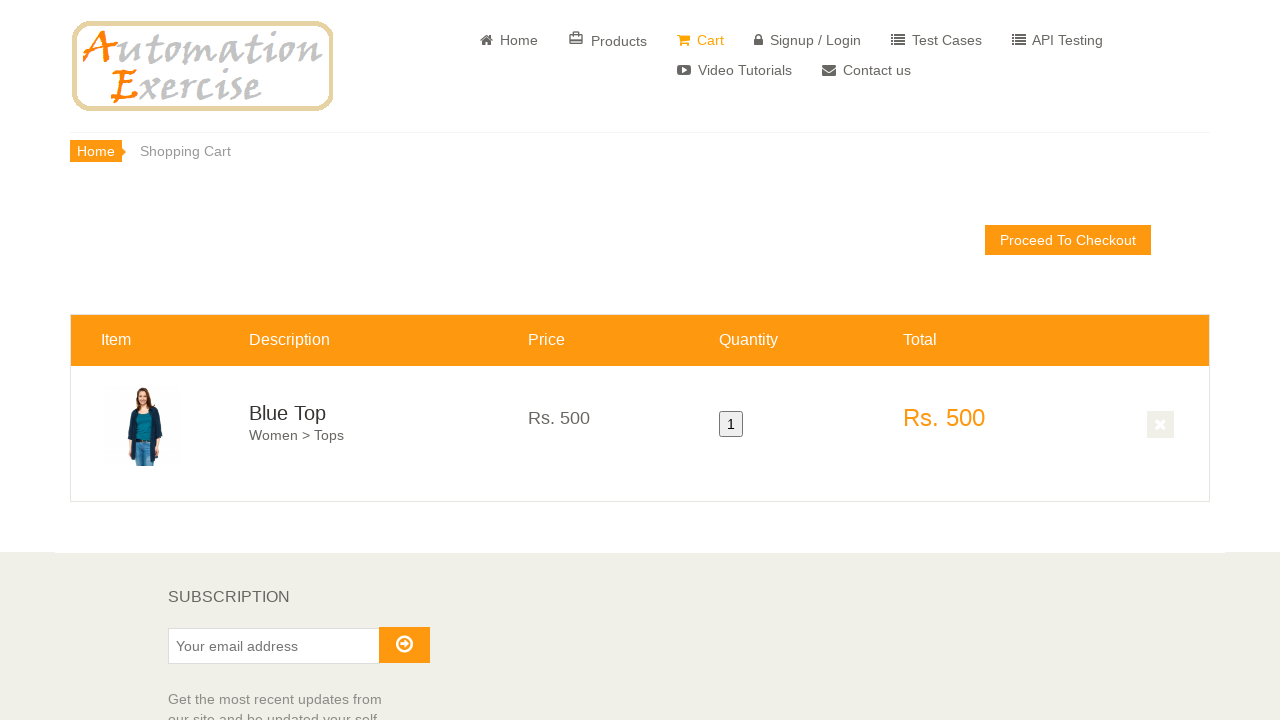